Tests mouse click and hold interaction on a draggable element to verify mouse action functionality

Starting URL: https://awesomeqa.com/selenium/mouse_interaction.html

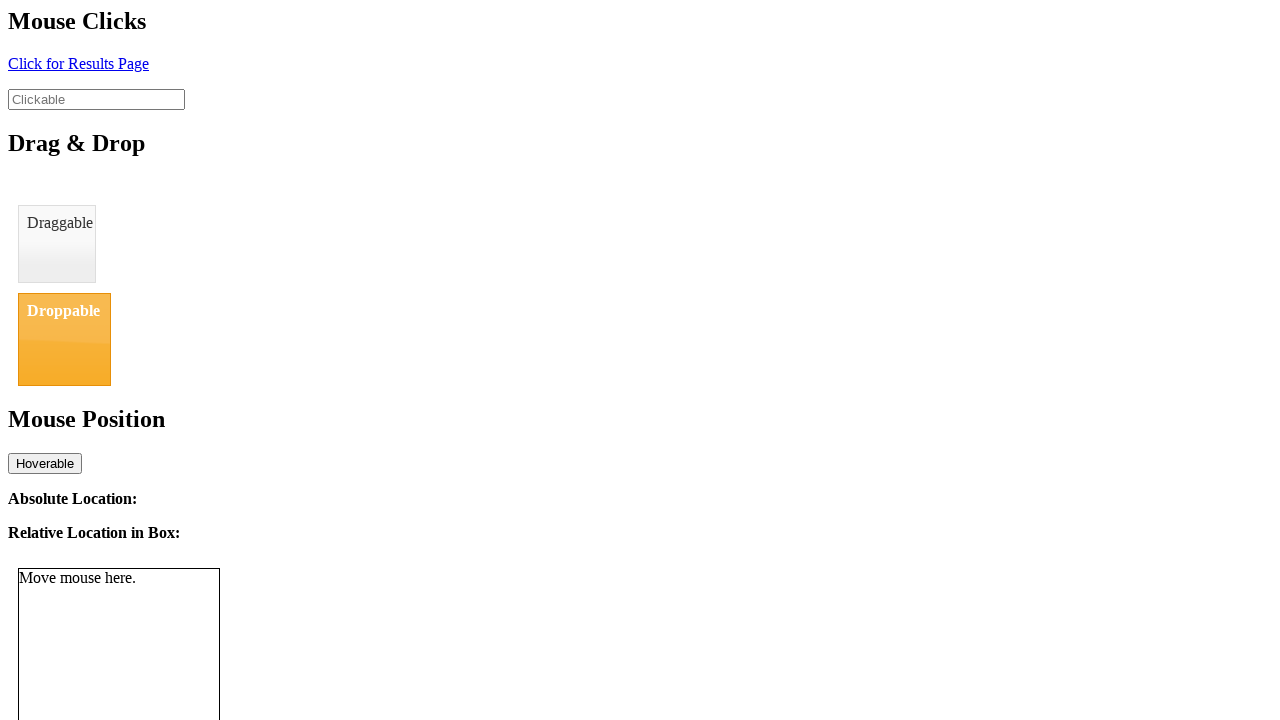

Located draggable element with id 'draggable'
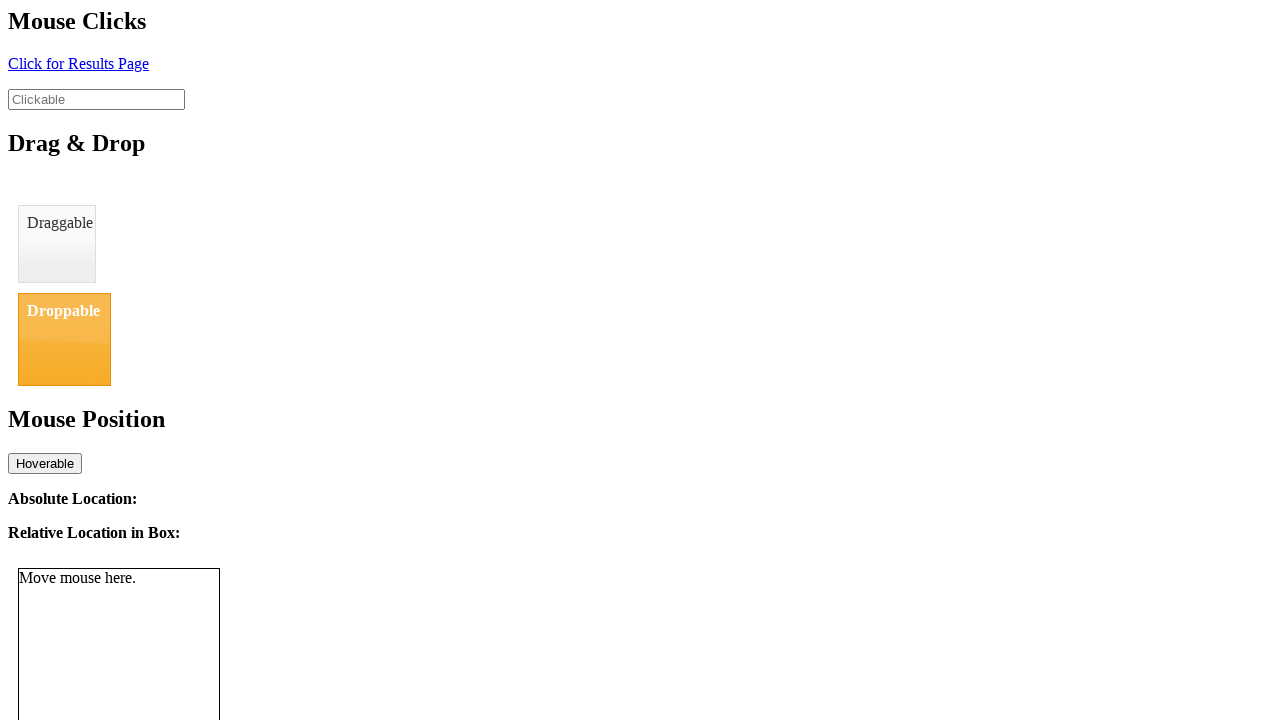

Moved mouse to center of draggable element at (57, 244)
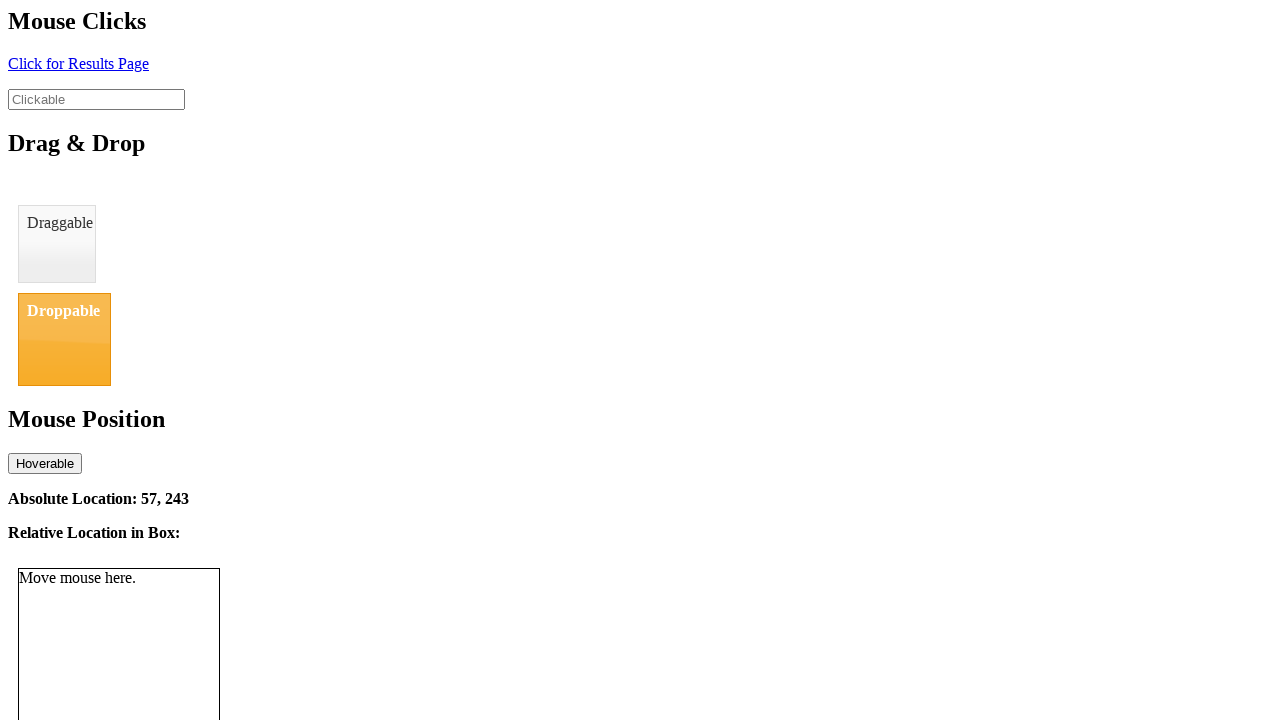

Pressed mouse button down on draggable element at (57, 244)
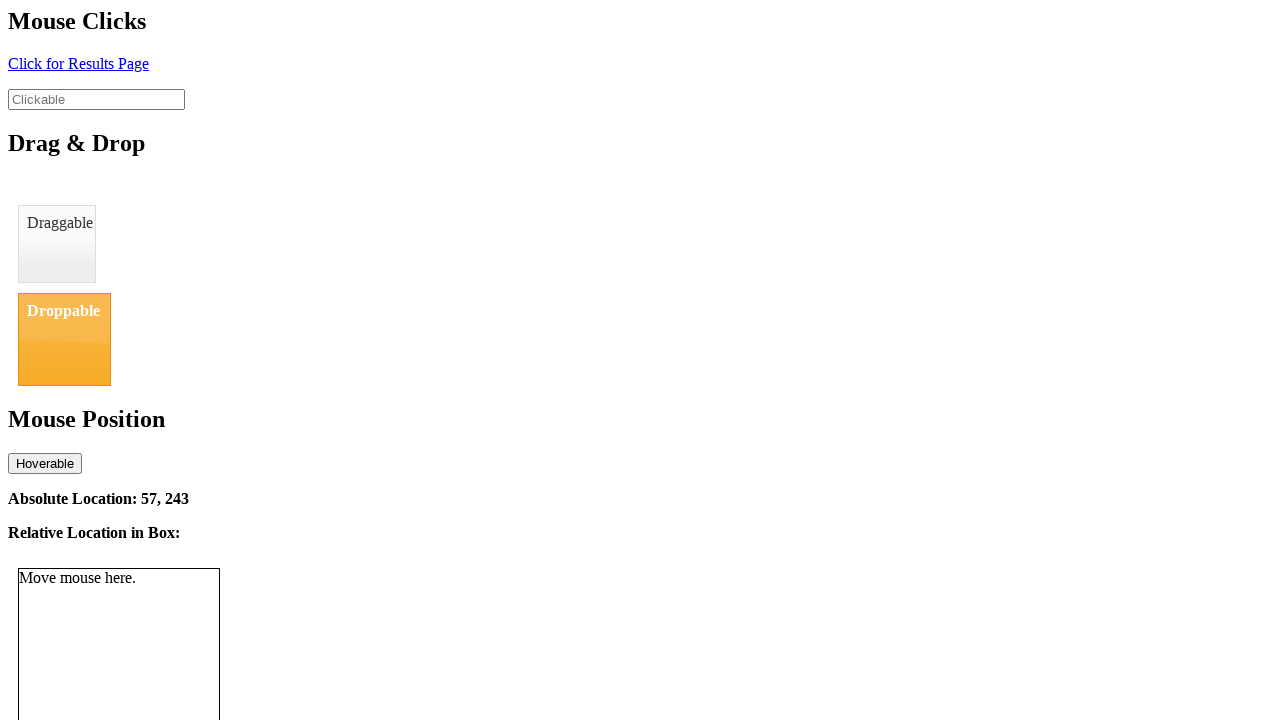

Held mouse button down for 2 seconds to test click and hold interaction
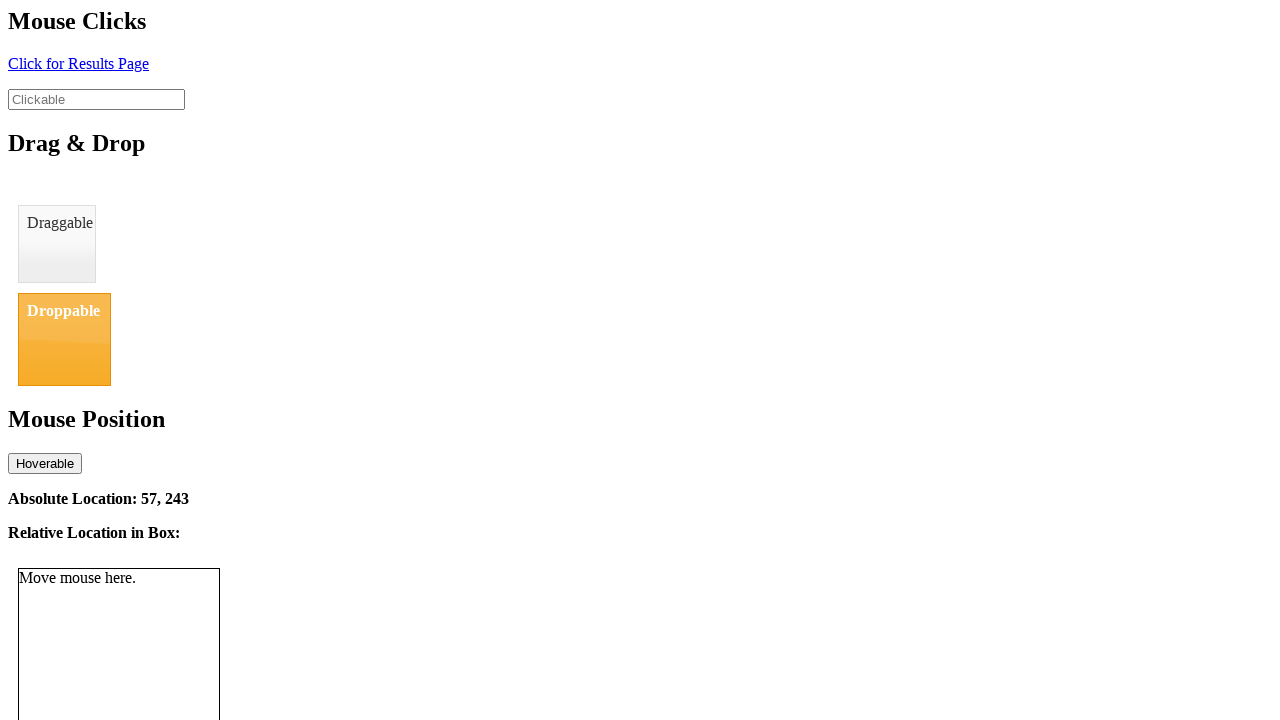

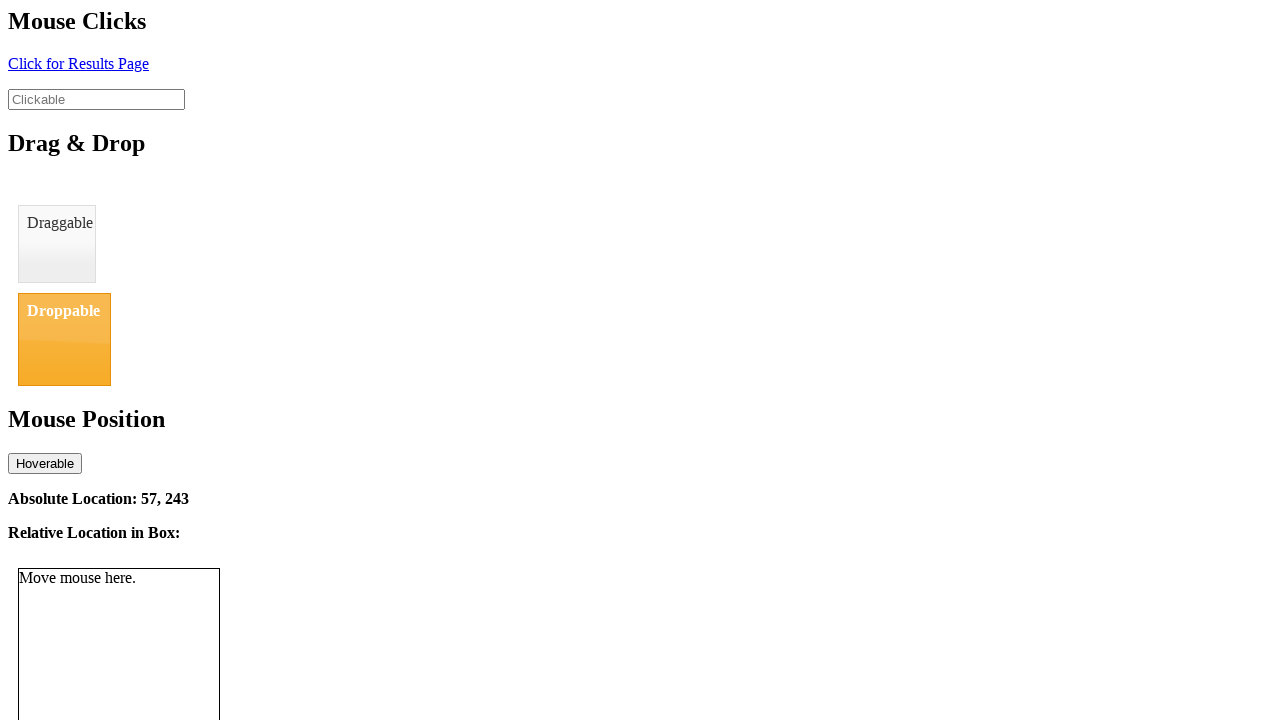